Opens the appointment modal by clicking the 'Adicionar Novo Agendamento' button and verifies the modal is displayed

Starting URL: https://test-a-pet.vercel.app/

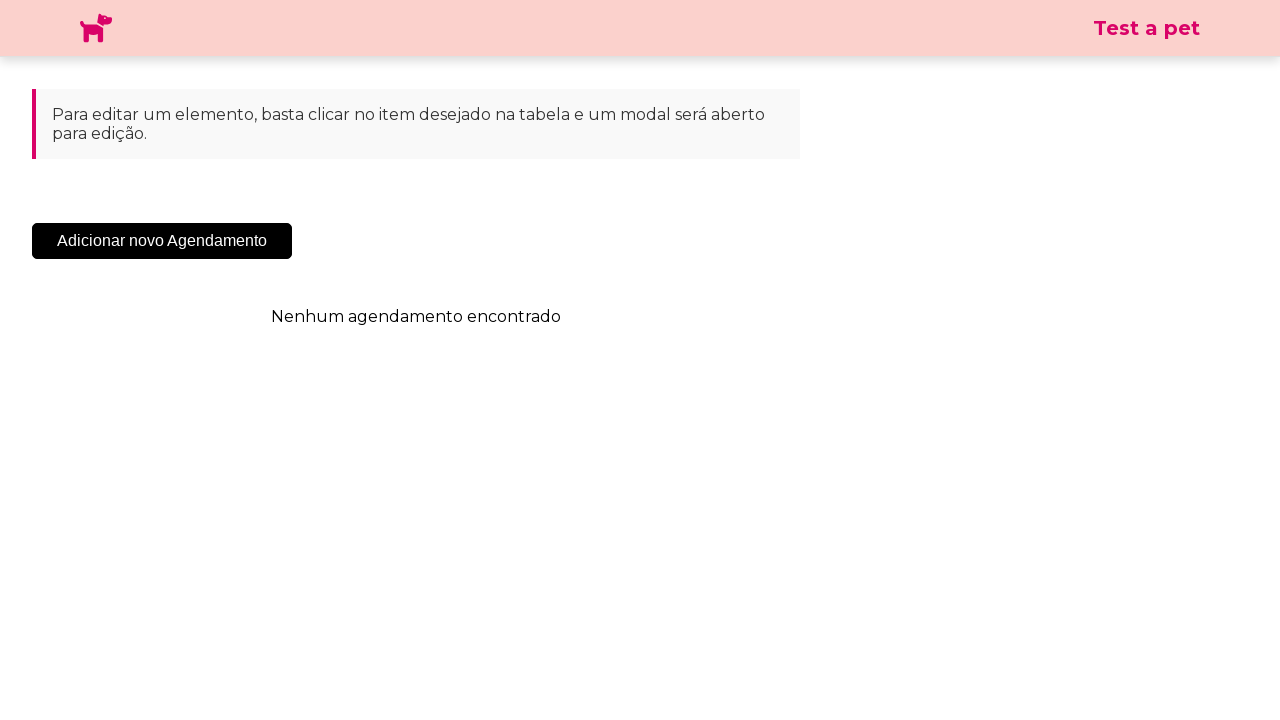

Clicked 'Adicionar Novo Agendamento' button at (162, 241) on .sc-cHqXqK.kZzwzX
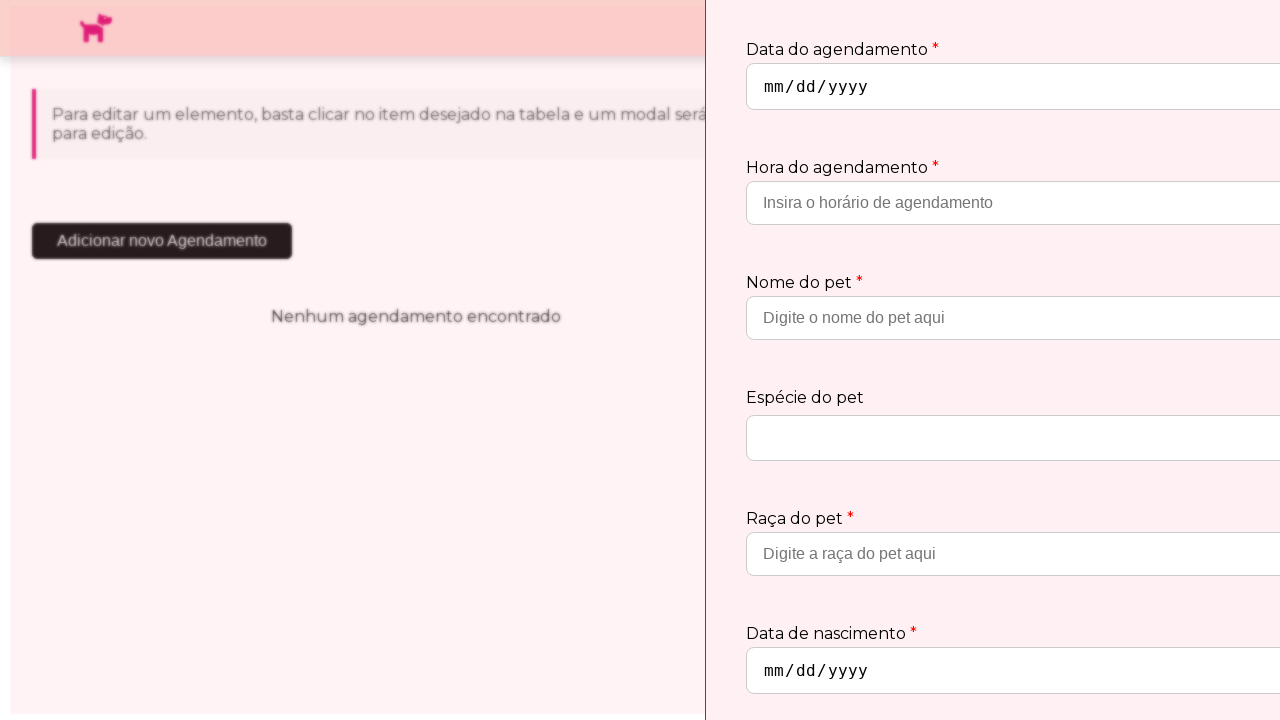

Appointment modal appeared and loaded
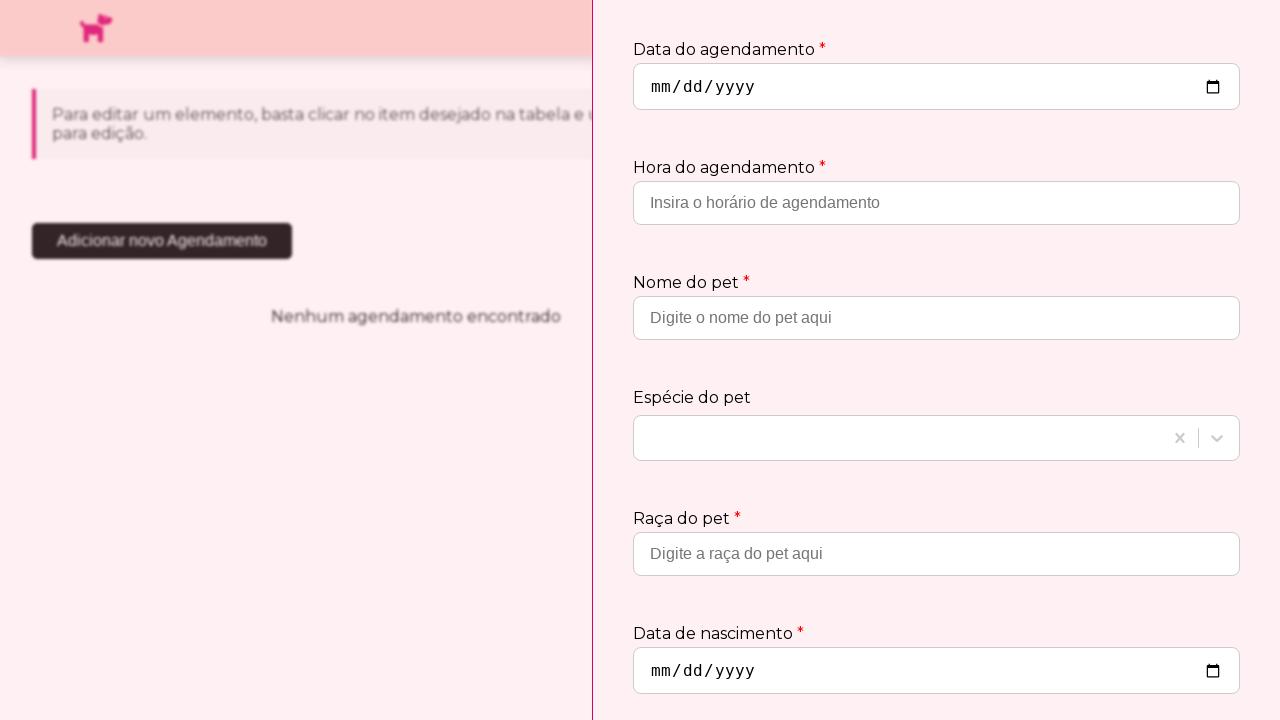

Verified that the appointment modal is visible
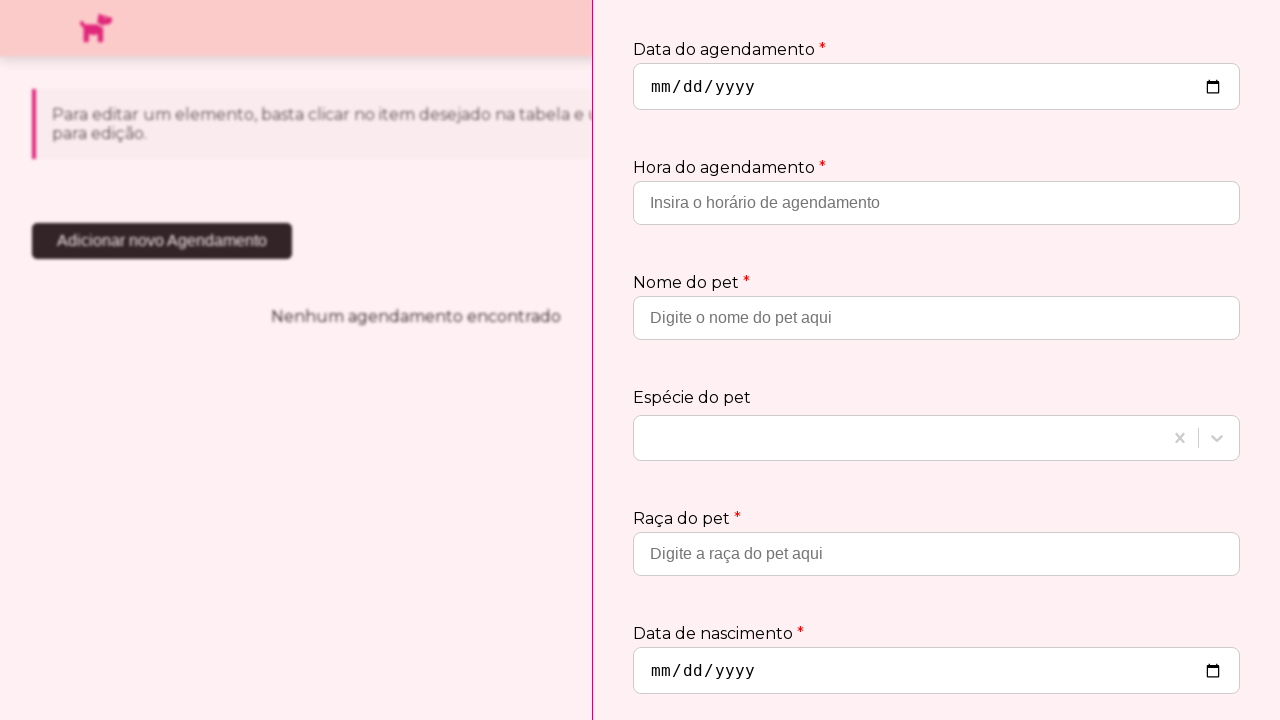

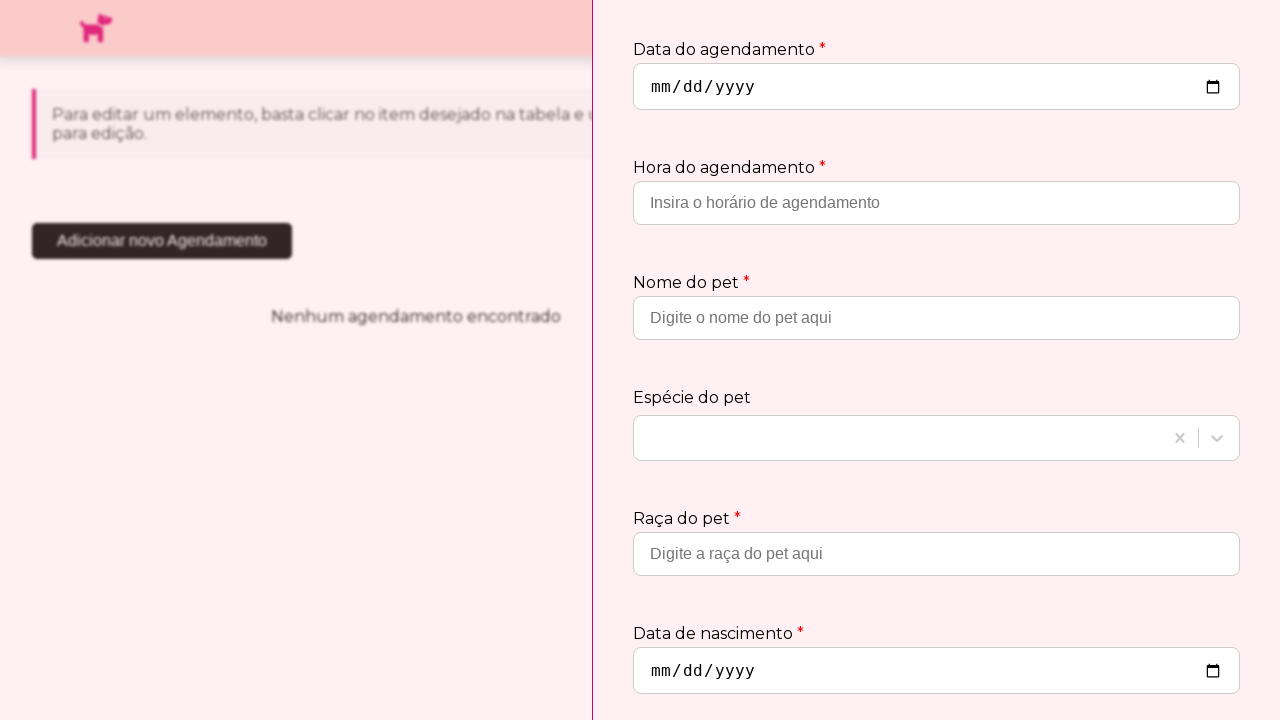